Tests prompt dialog by clicking the prompt button and entering text into the JavaScript prompt

Starting URL: https://demoqa.com/alerts

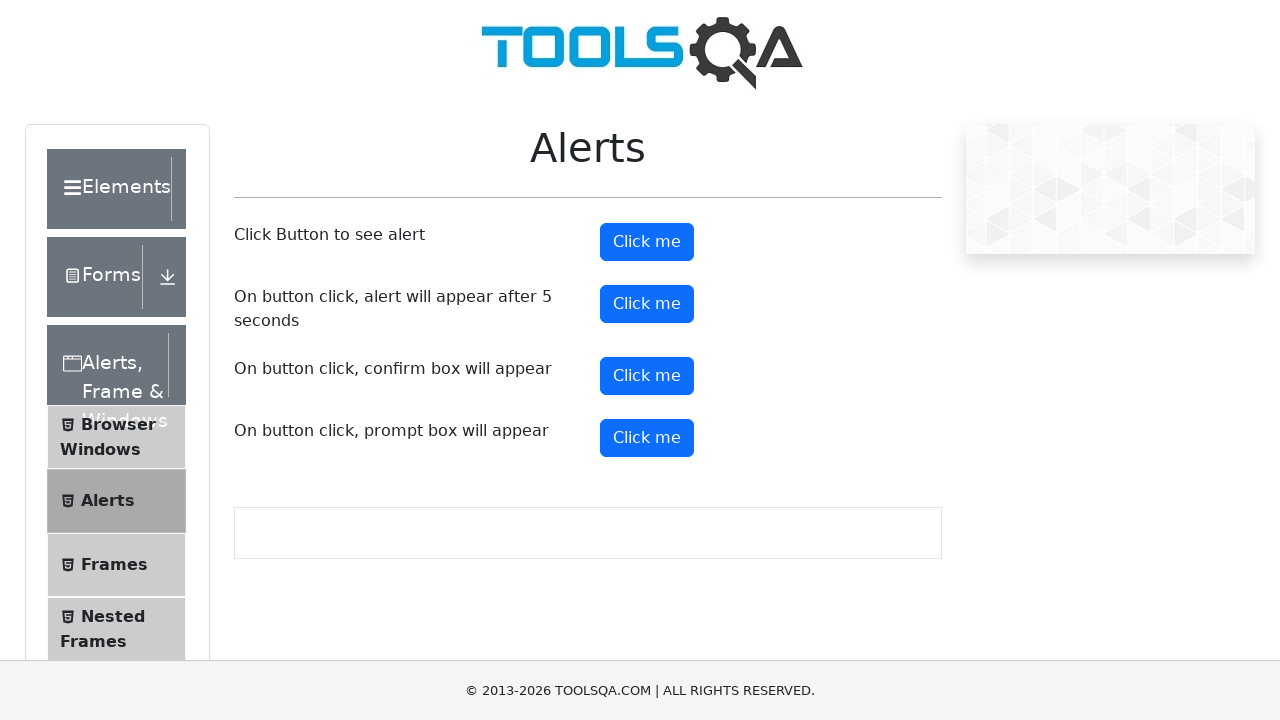

Set up dialog handler to accept prompt with text 'TestUser2024'
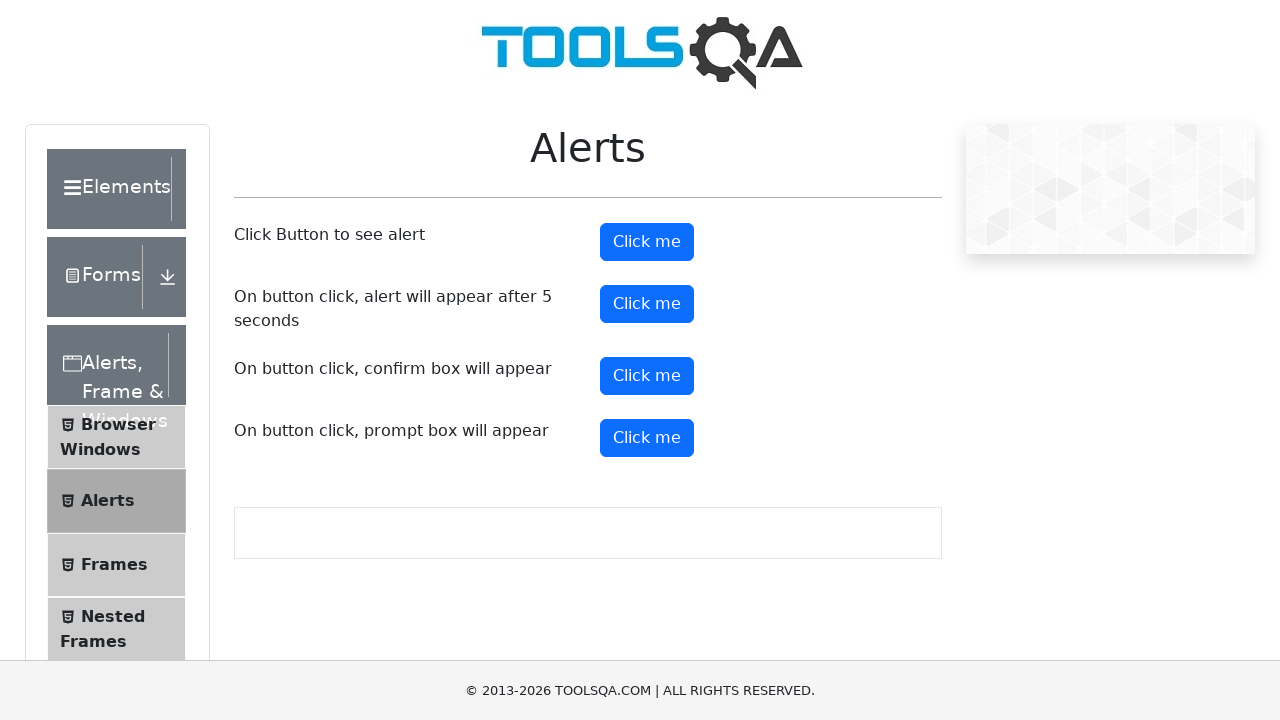

Clicked the prompt button to open JavaScript prompt dialog at (647, 438) on #promtButton
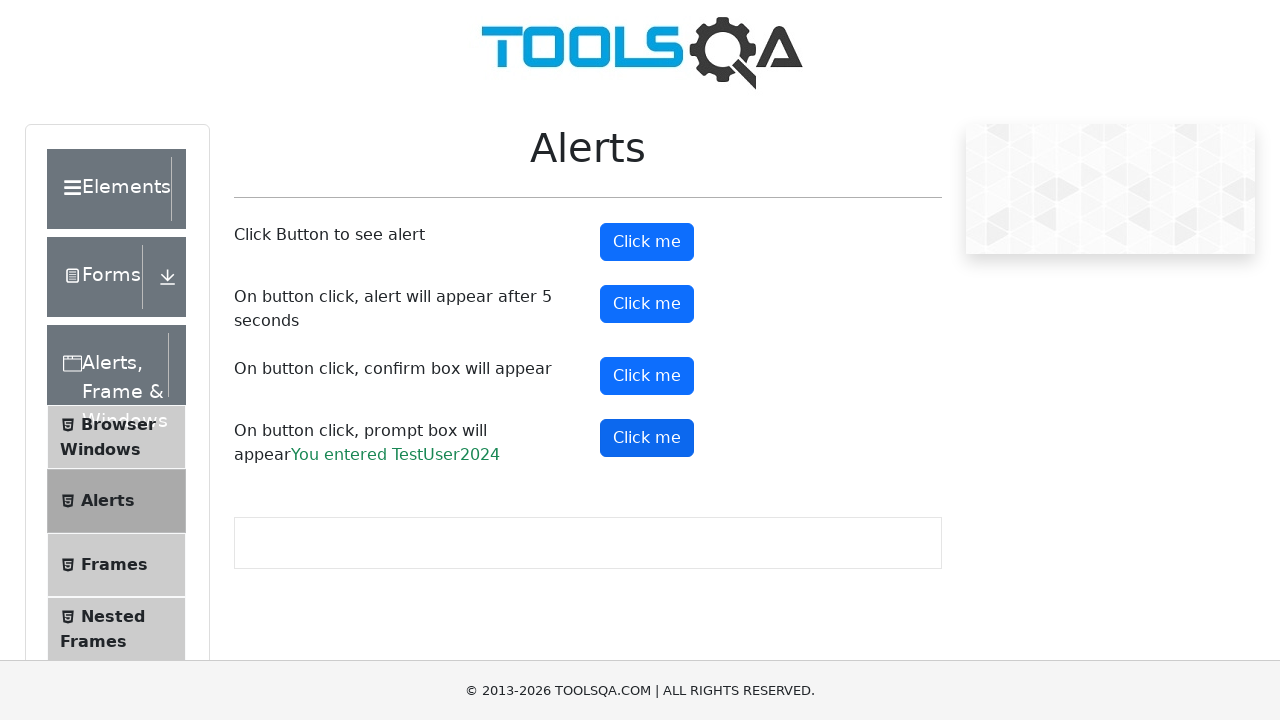

Prompt result displayed after entering text into dialog
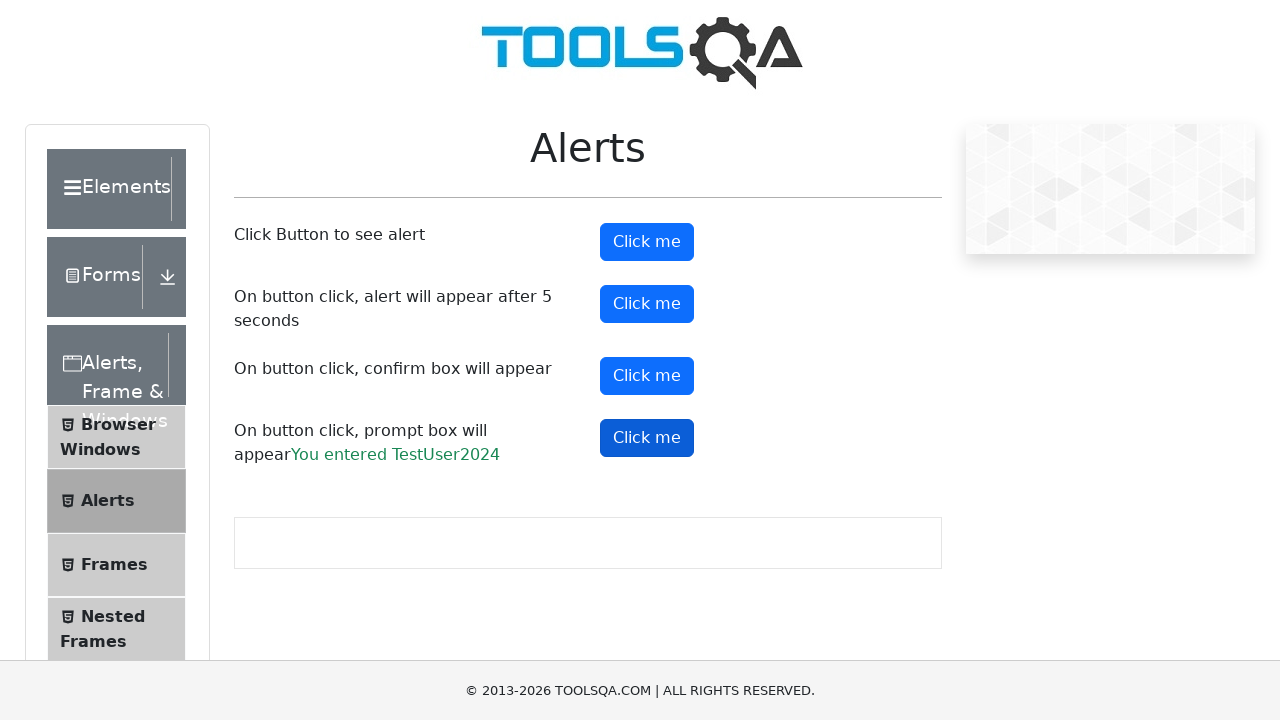

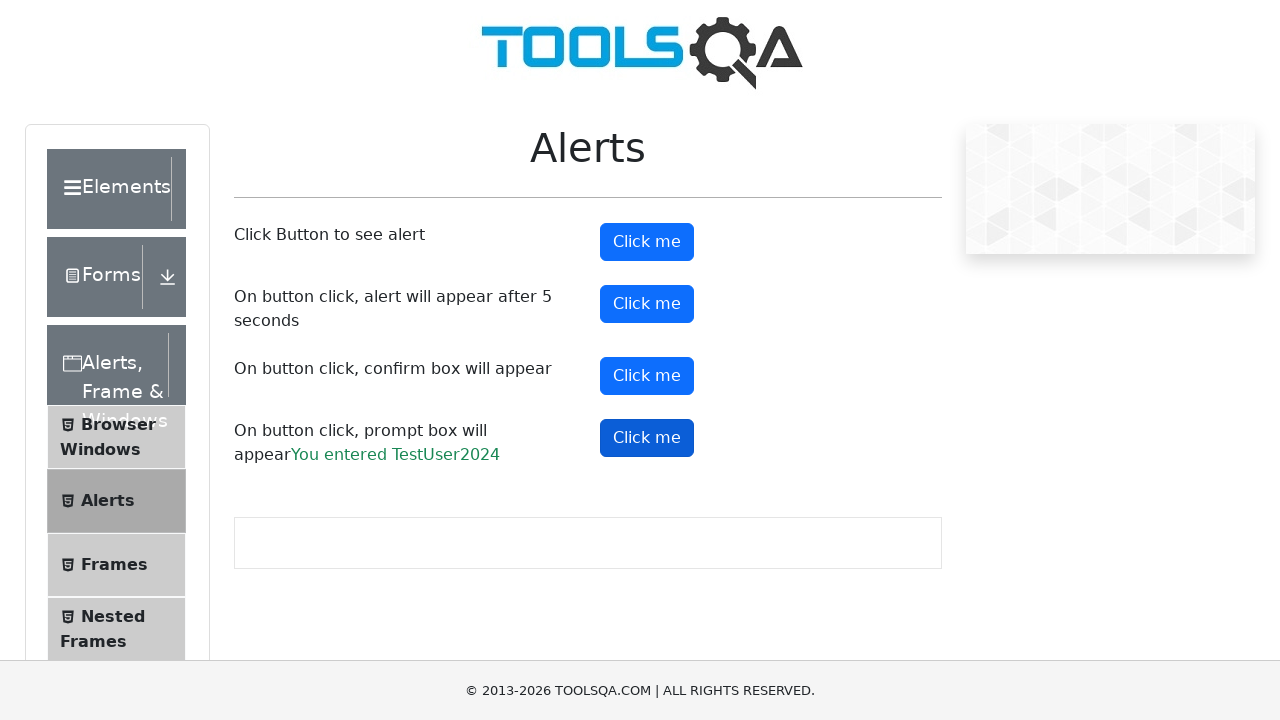